Tests that edits are saved when the edit field loses focus (blur event)

Starting URL: https://demo.playwright.dev/todomvc

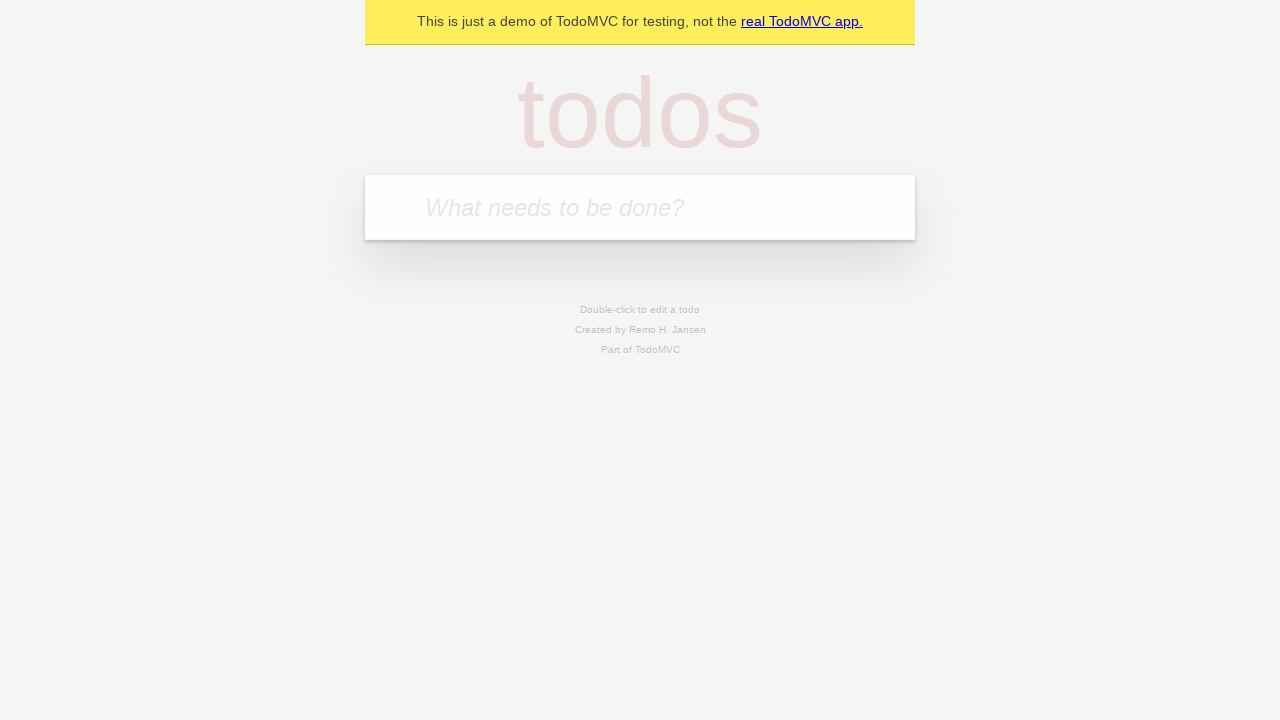

Filled first todo input with 'buy some cheese' on internal:attr=[placeholder="What needs to be done?"i]
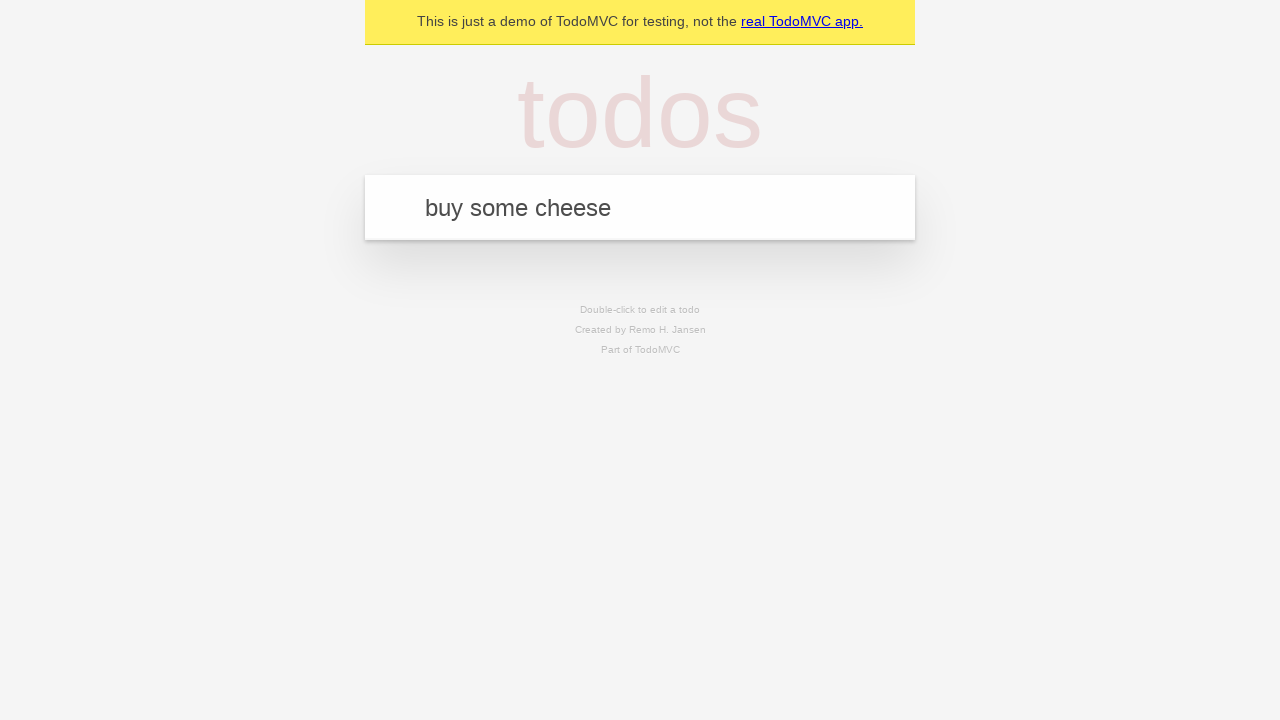

Pressed Enter to create first todo on internal:attr=[placeholder="What needs to be done?"i]
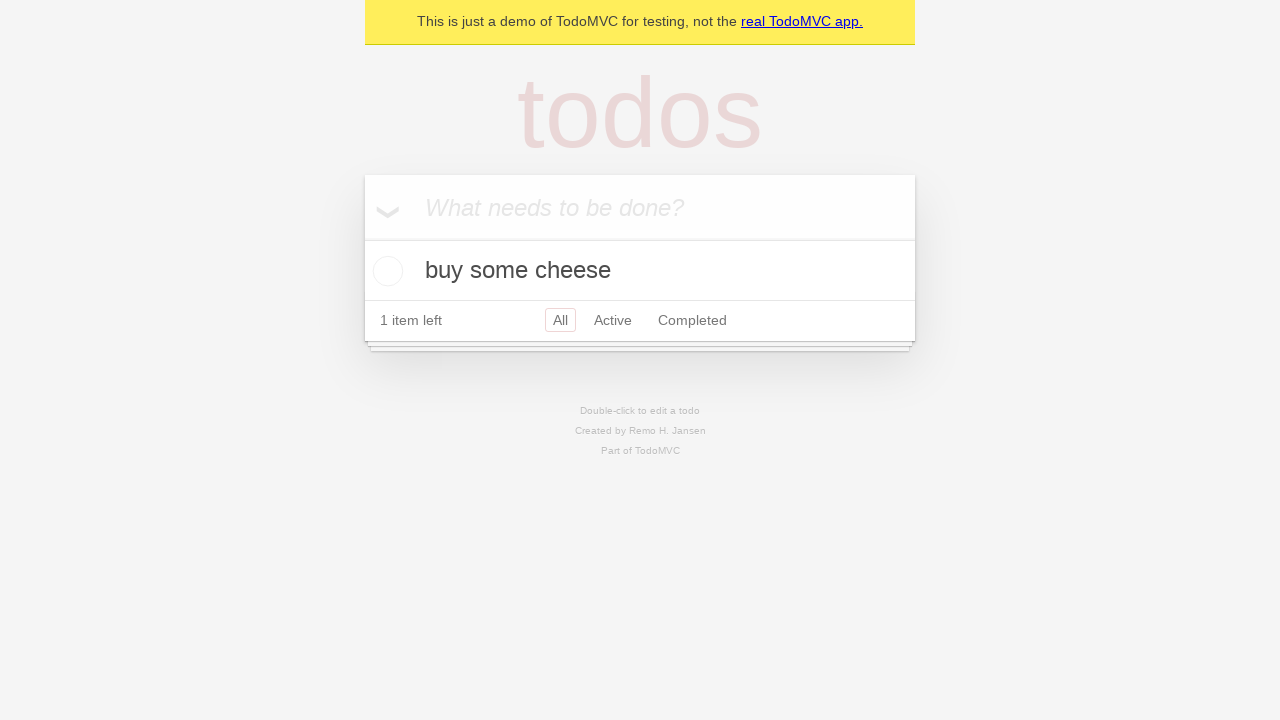

Filled second todo input with 'feed the cat' on internal:attr=[placeholder="What needs to be done?"i]
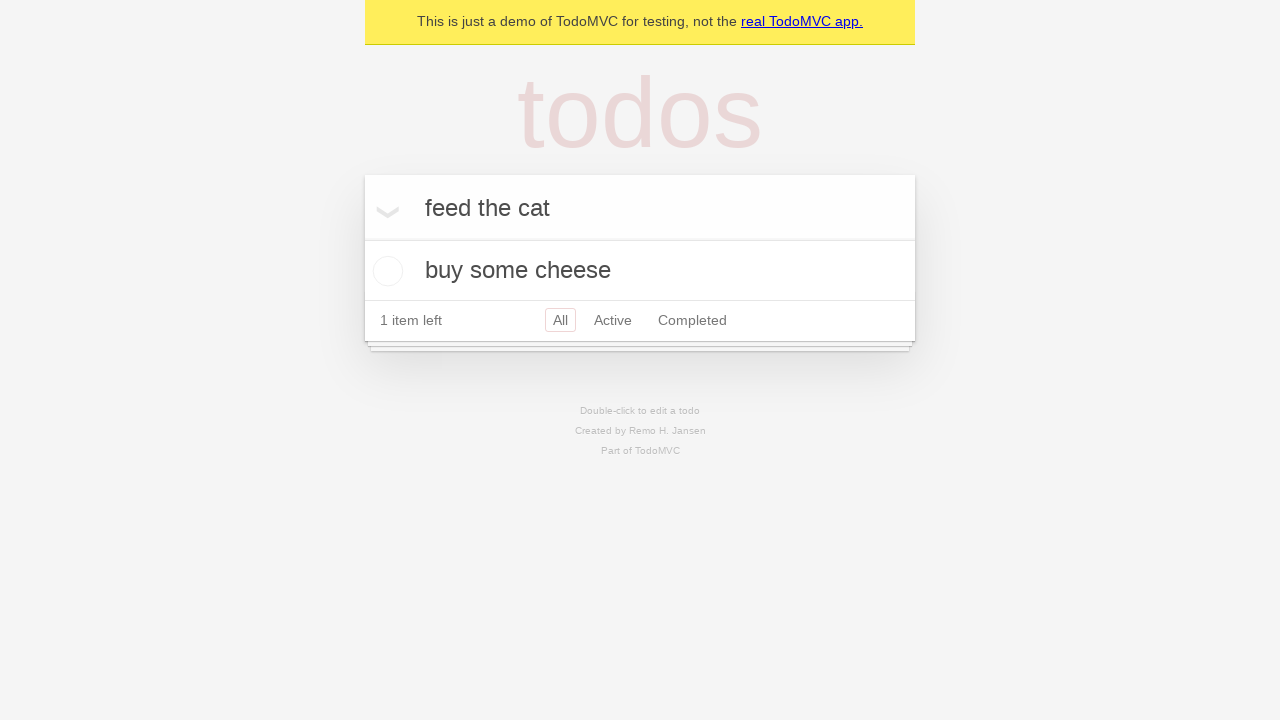

Pressed Enter to create second todo on internal:attr=[placeholder="What needs to be done?"i]
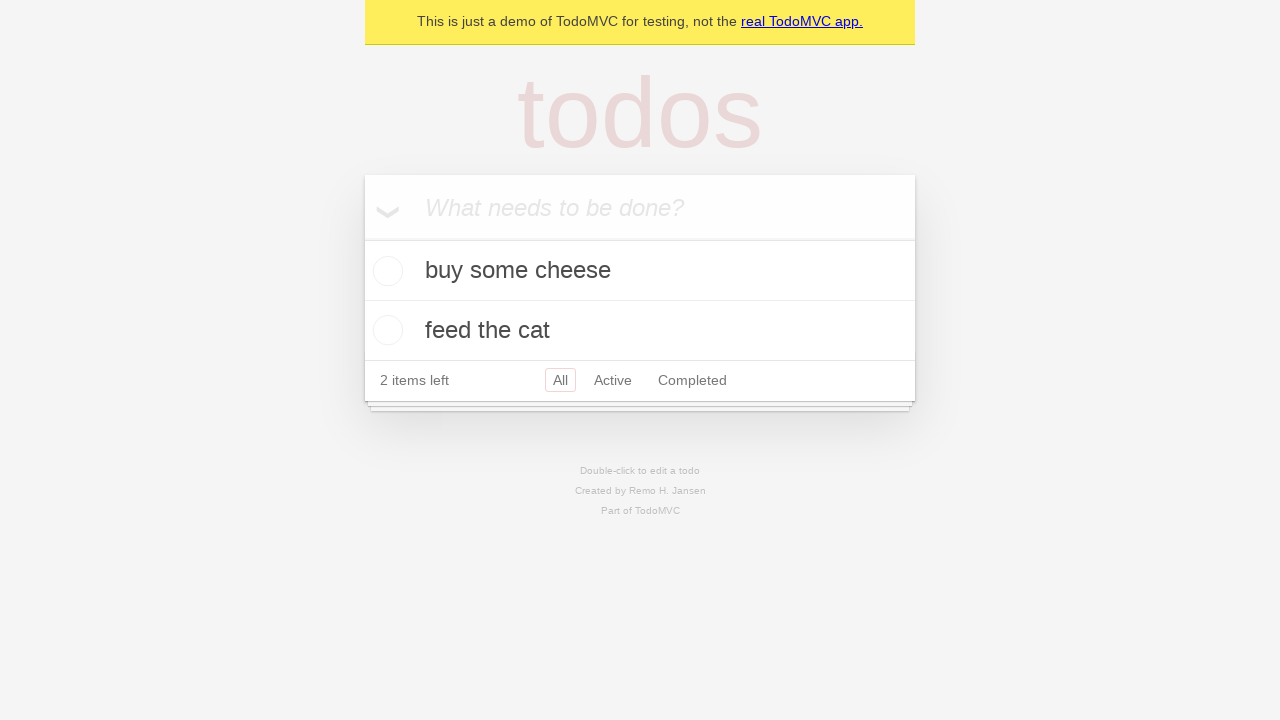

Filled third todo input with 'book a doctors appointment' on internal:attr=[placeholder="What needs to be done?"i]
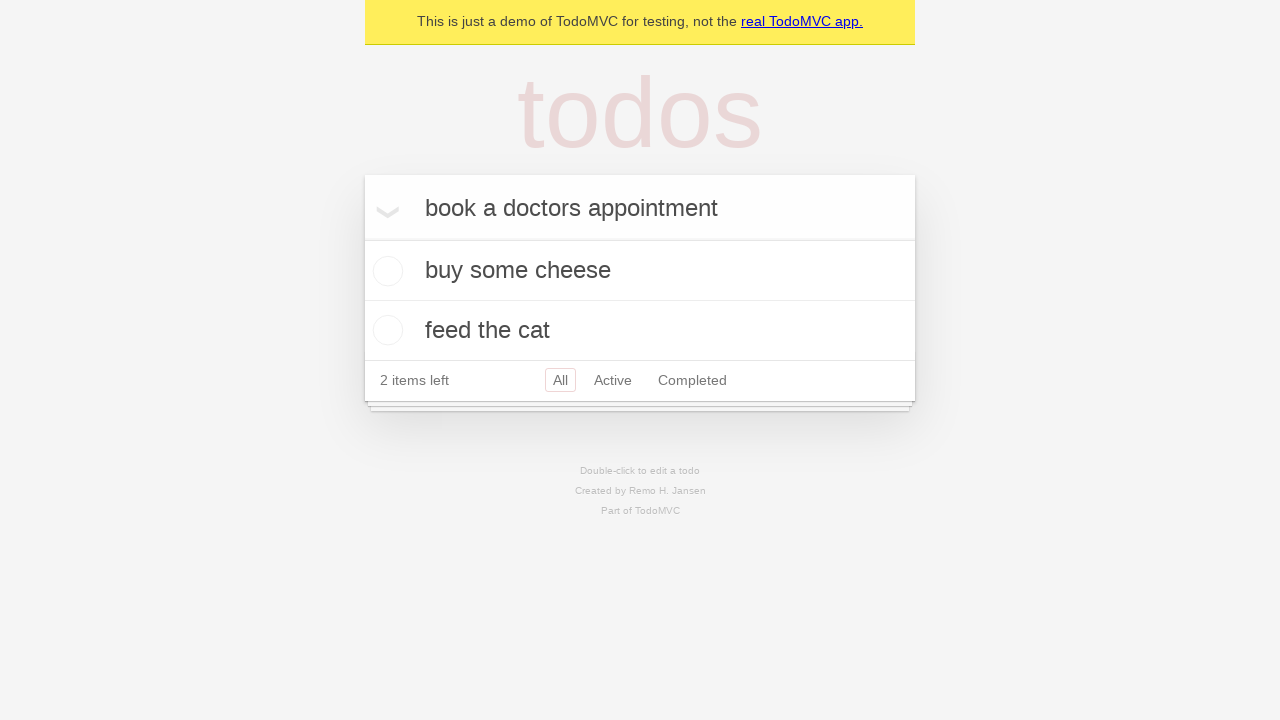

Pressed Enter to create third todo on internal:attr=[placeholder="What needs to be done?"i]
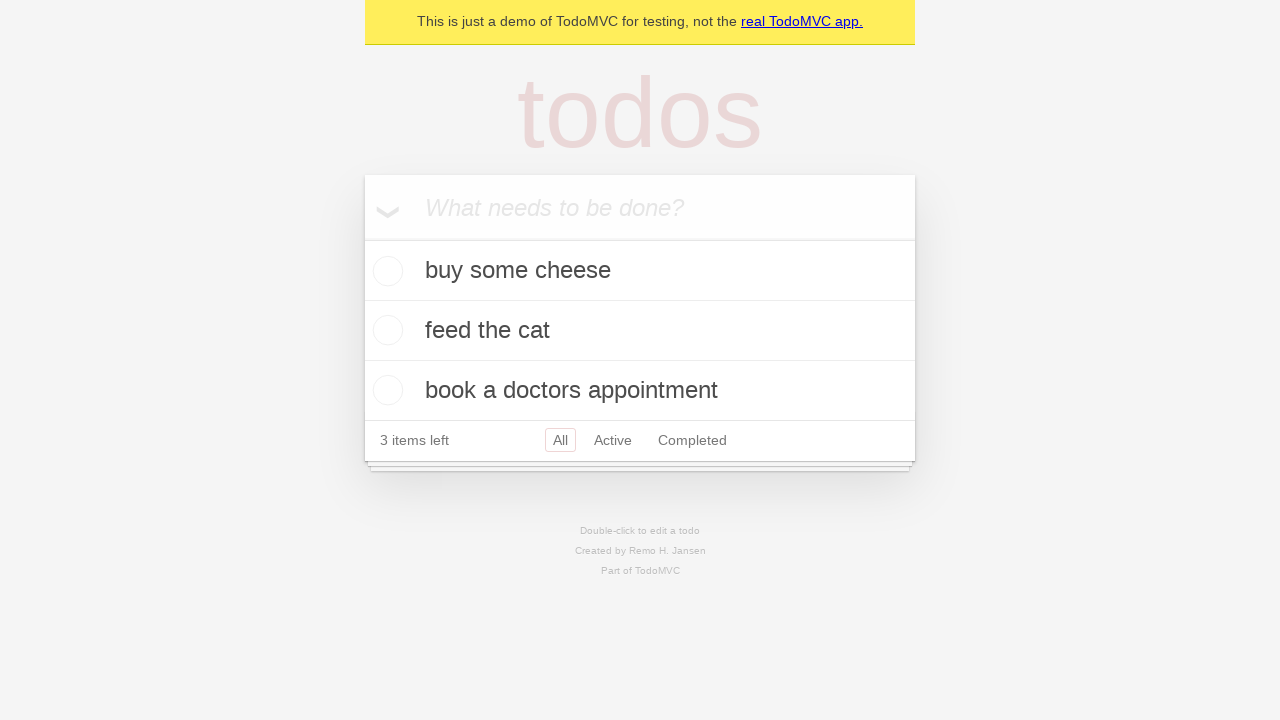

Double-clicked second todo to enter edit mode at (640, 331) on internal:testid=[data-testid="todo-item"s] >> nth=1
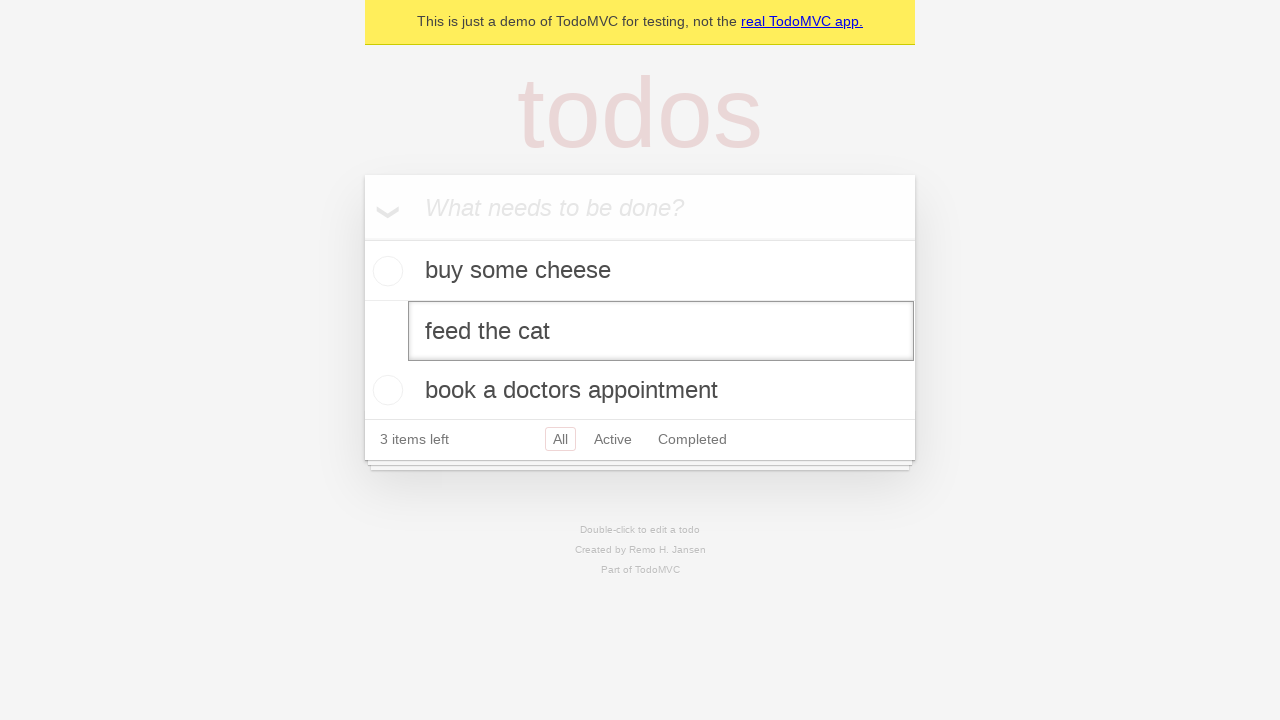

Filled edit textbox with new text 'buy some sausages' on internal:testid=[data-testid="todo-item"s] >> nth=1 >> internal:role=textbox[nam
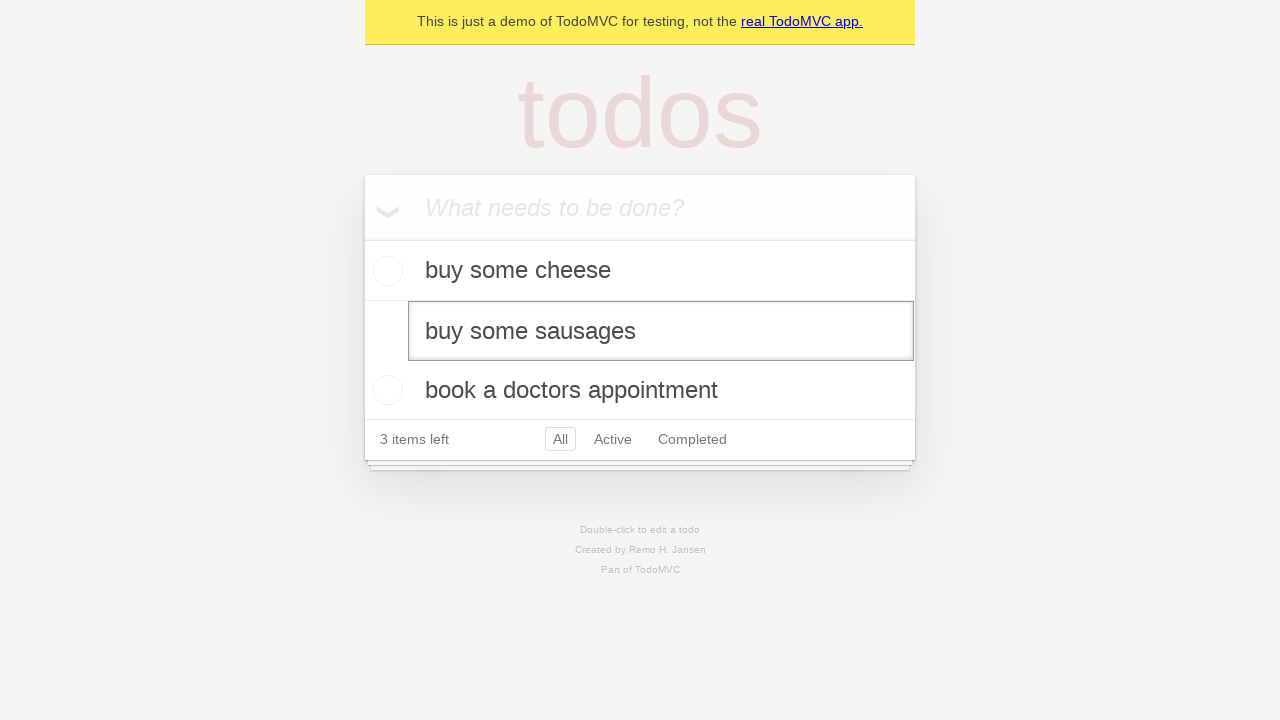

Dispatched blur event to save edits on the second todo
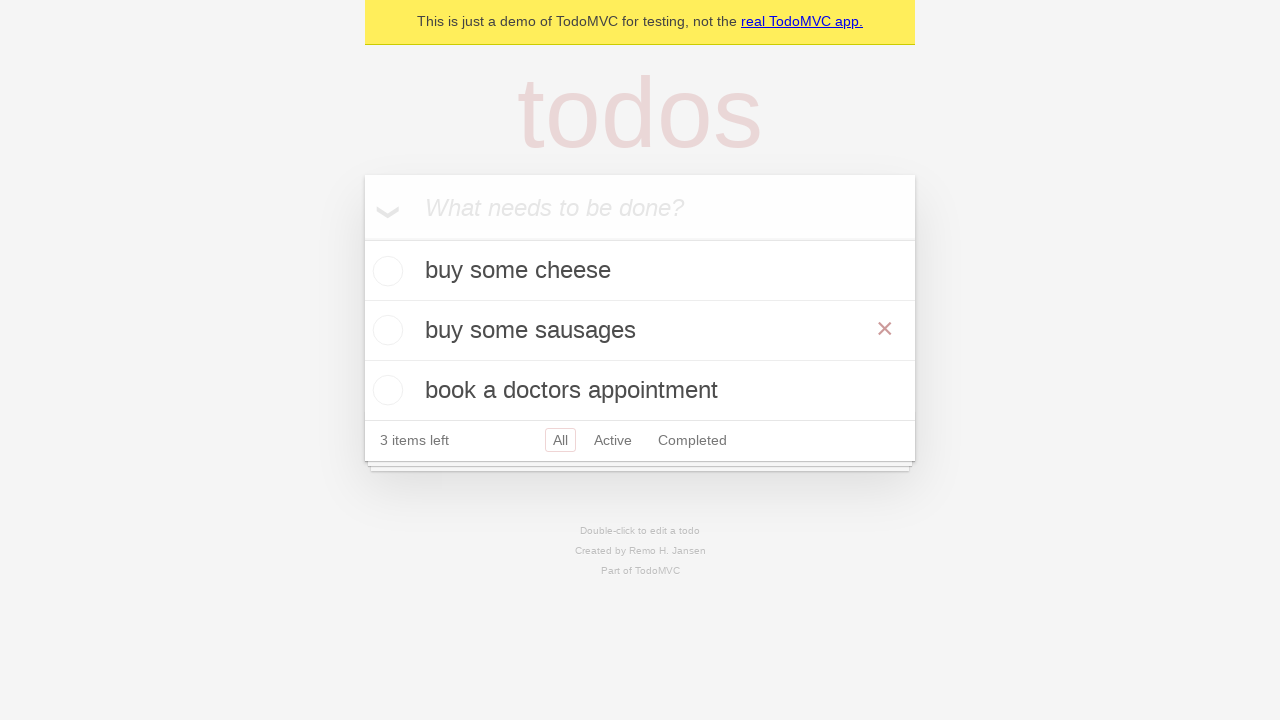

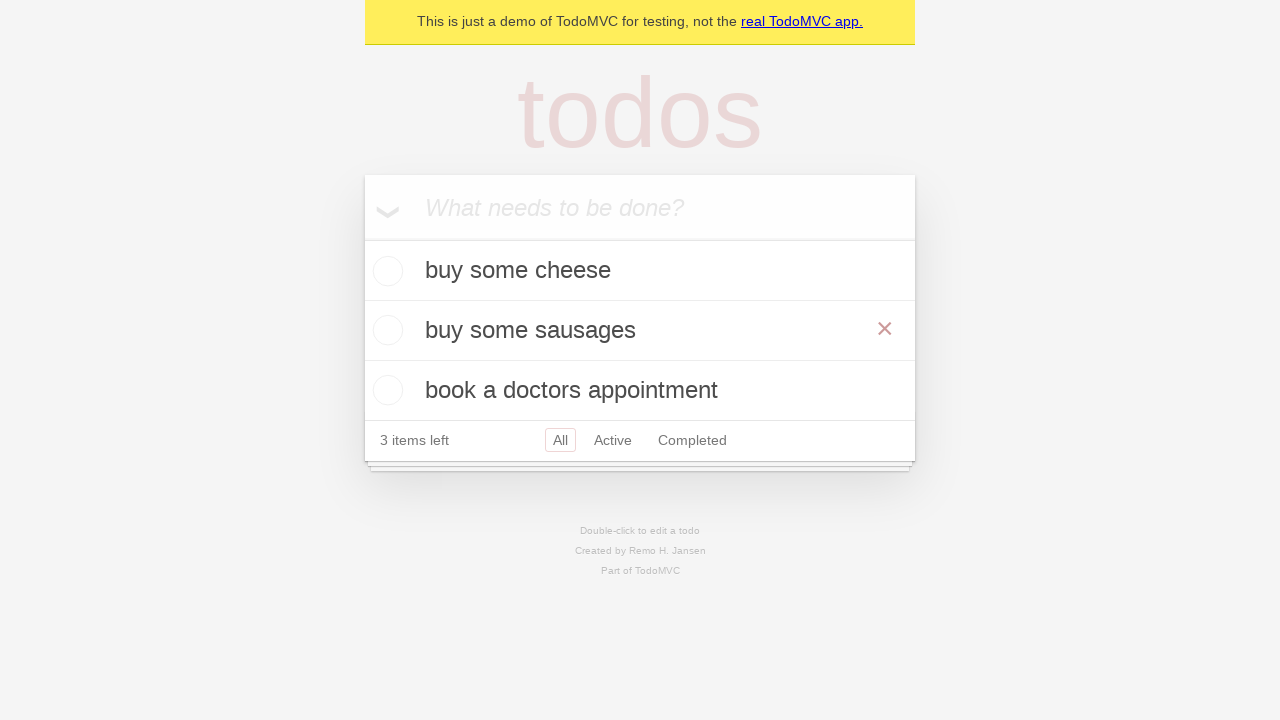